Tests file download functionality by clicking the download button

Starting URL: https://demoqa.com/upload-download

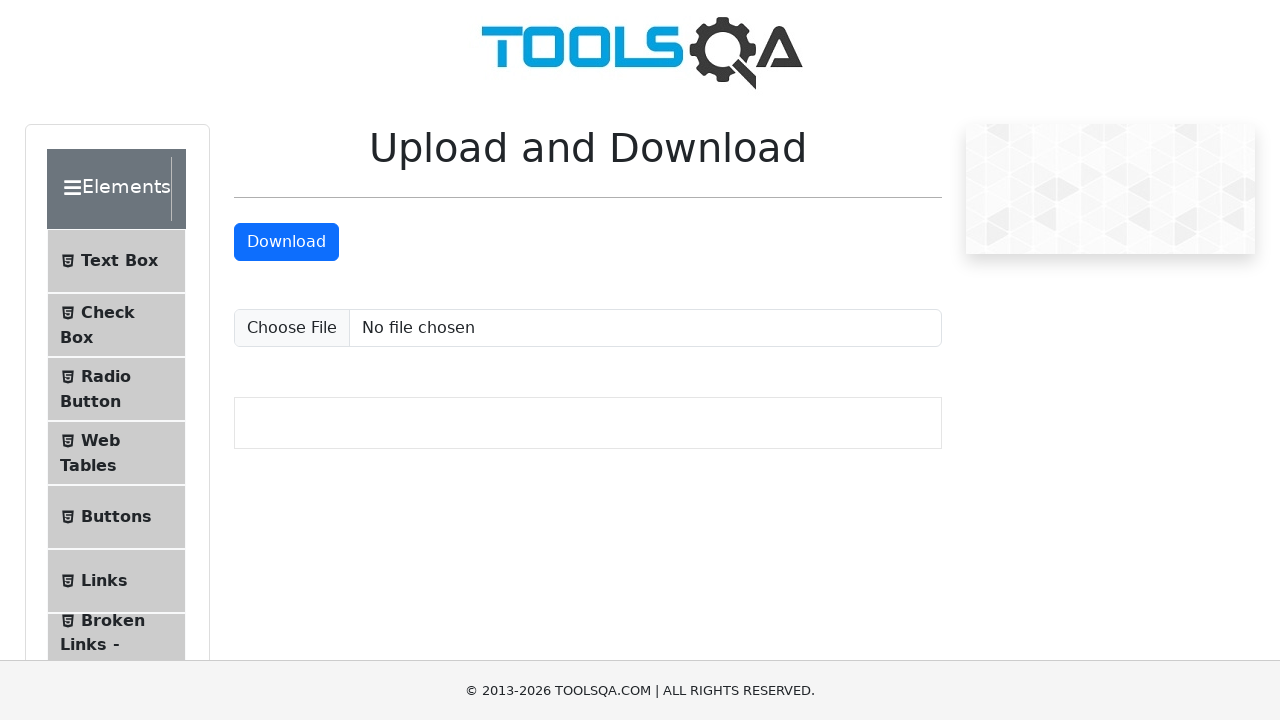

Navigated to upload-download page
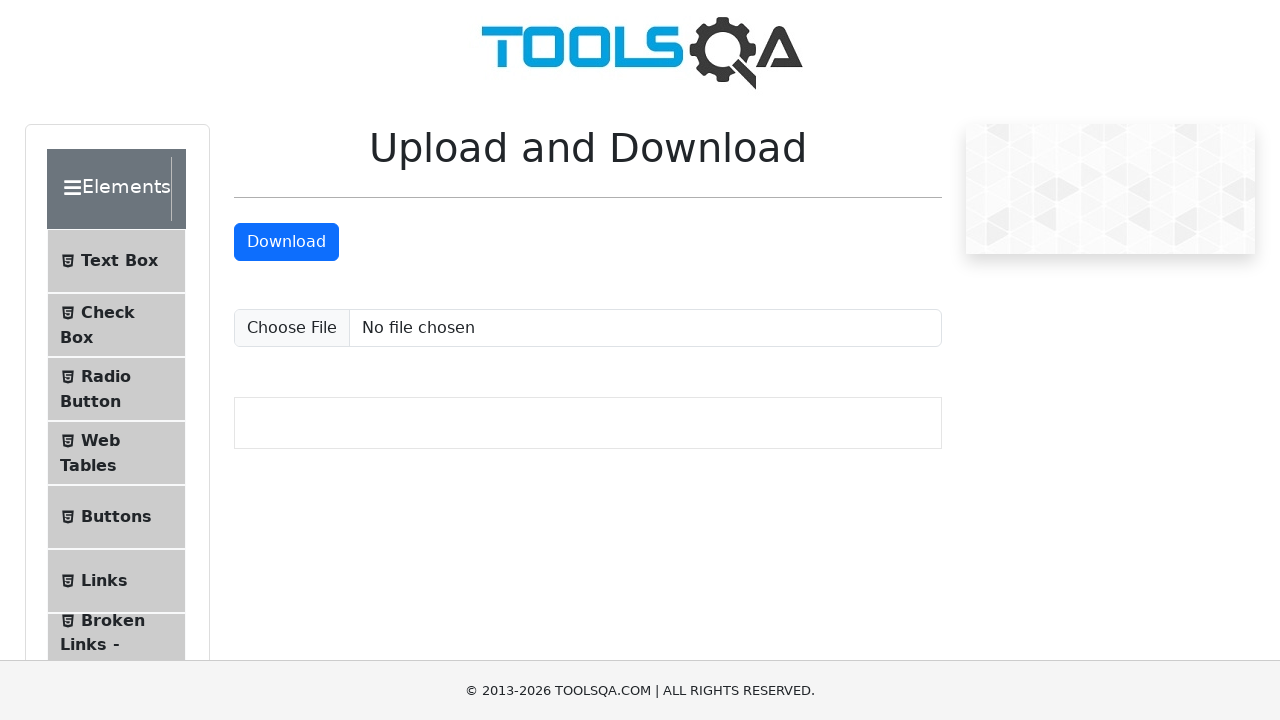

Clicked the download button at (286, 242) on #downloadButton
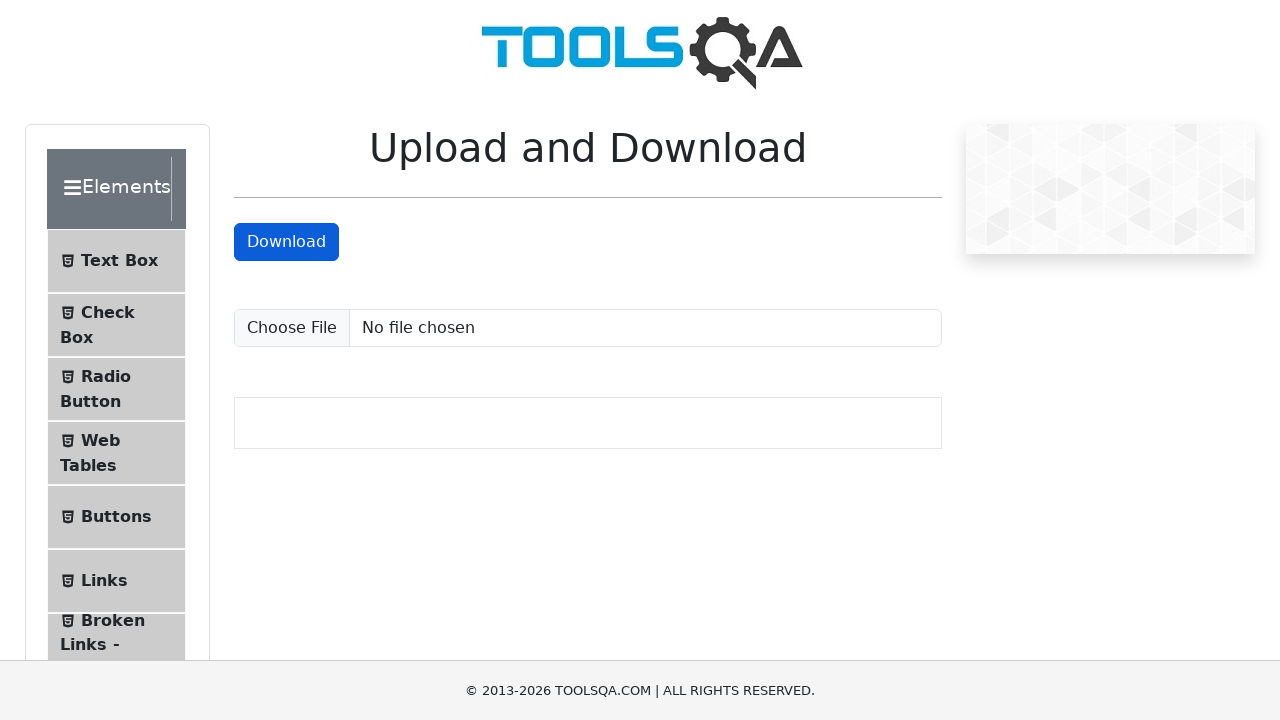

Waited 5 seconds for download to complete
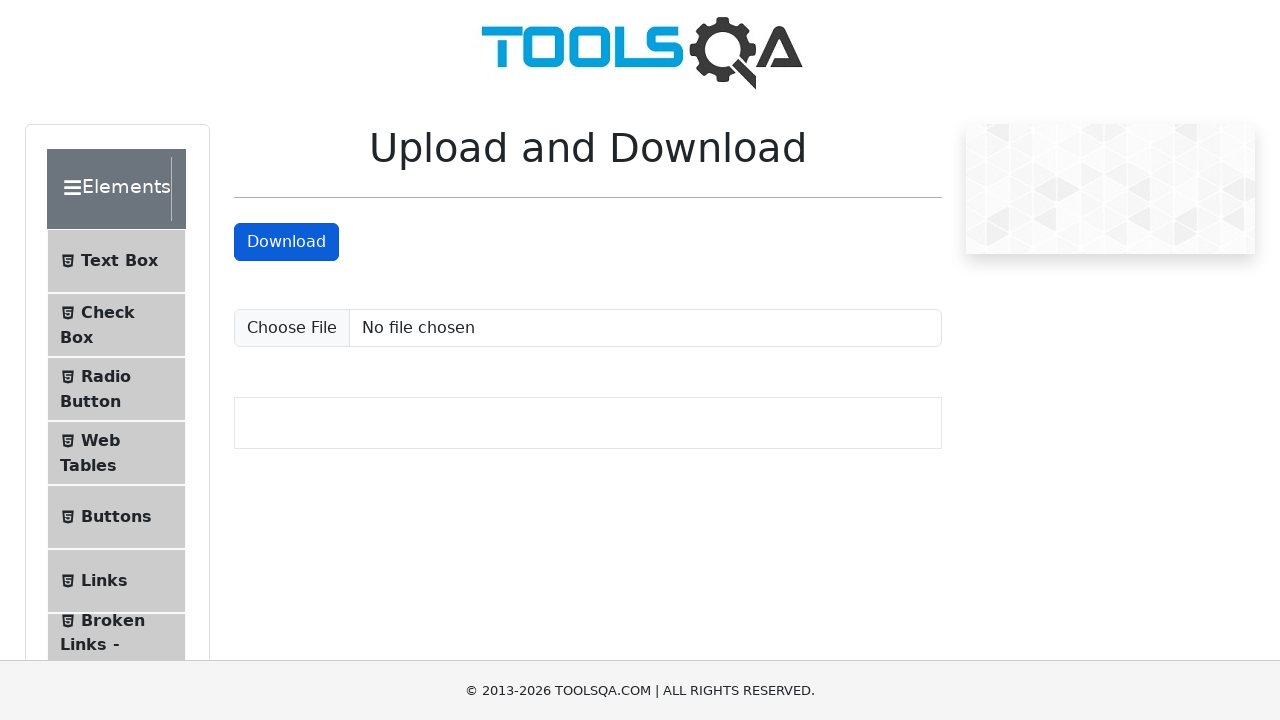

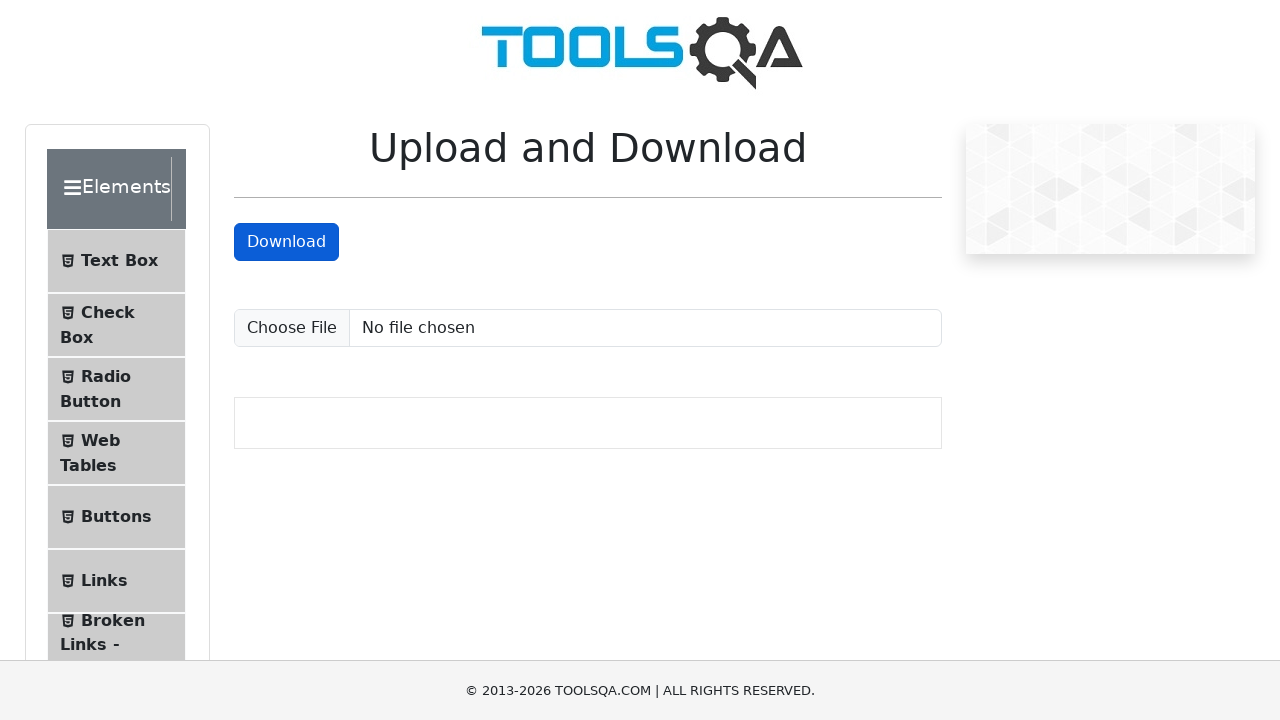